Tests implicit wait functionality by navigating to a page and clicking a button after waiting for it to be available

Starting URL: http://privat24.ua

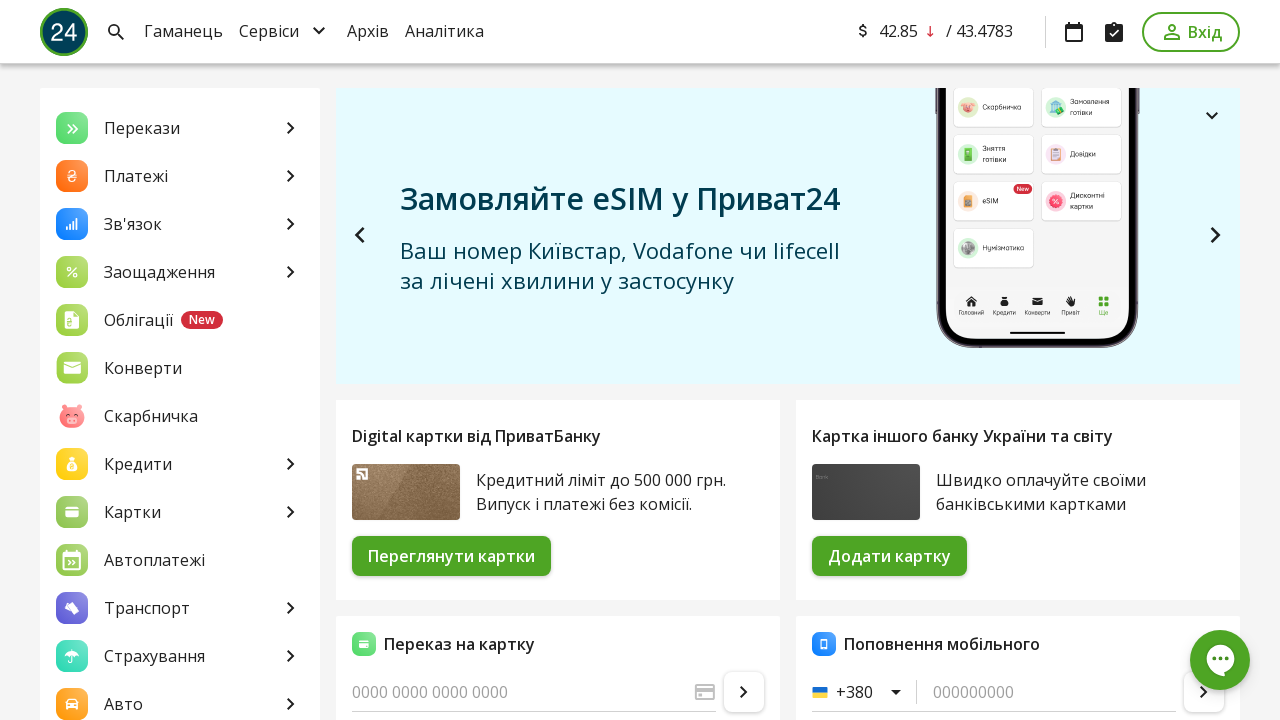

Clicked login button after implicit wait for availability at (1191, 32) on button[data-qa-node='login']
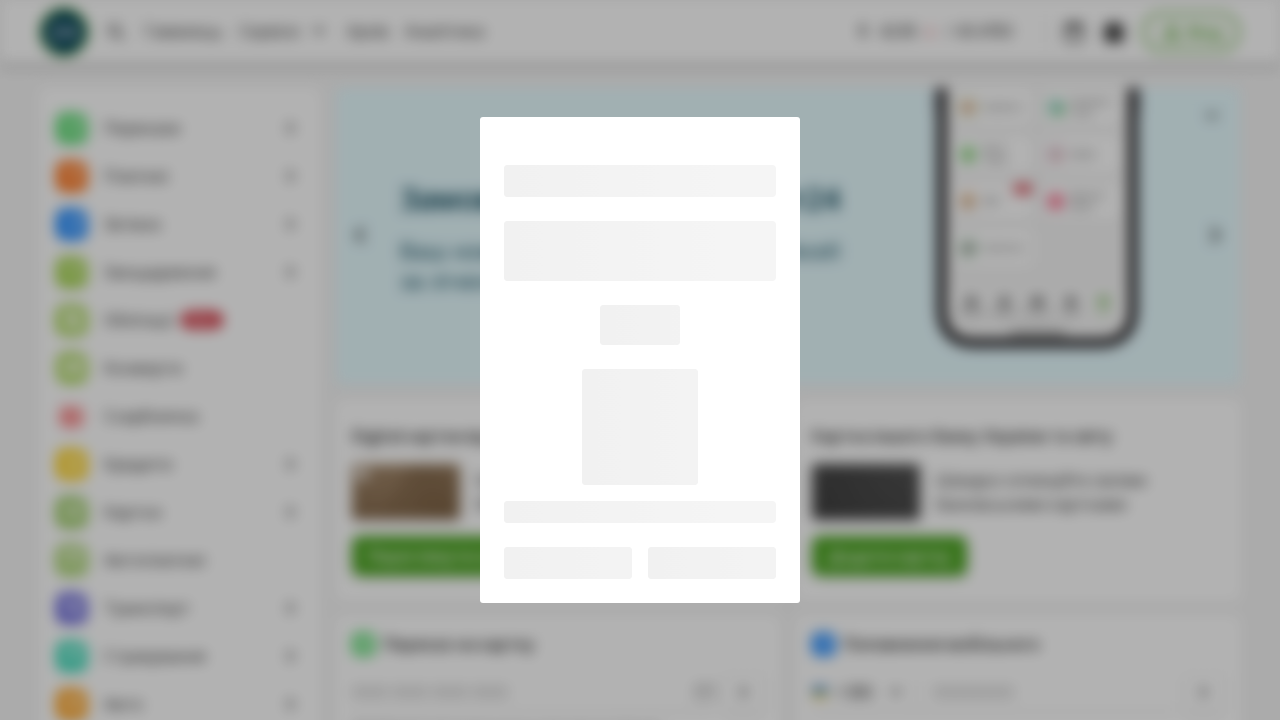

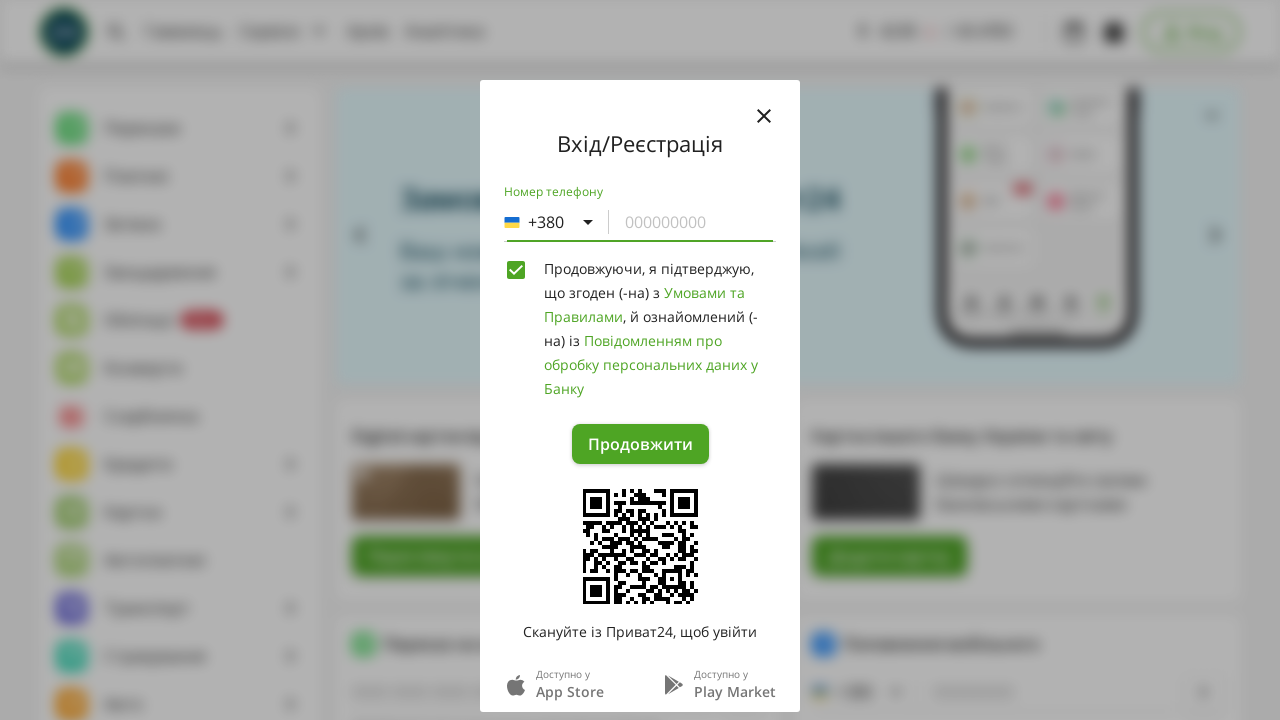